Tests double-click functionality by switching to an iframe and double-clicking on a text element to change its color

Starting URL: https://www.w3schools.com/tags/tryit.asp?filename=tryhtml5_ev_ondblclick2

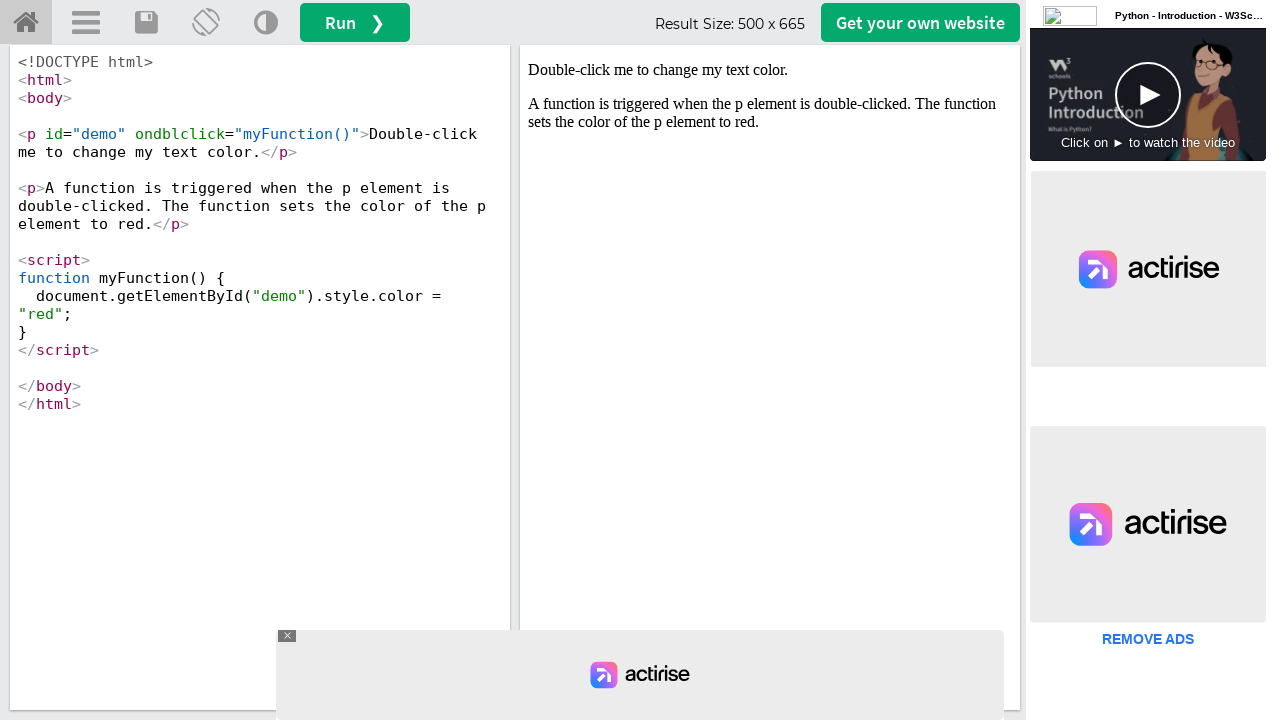

Located iframe with ID 'iframeResult'
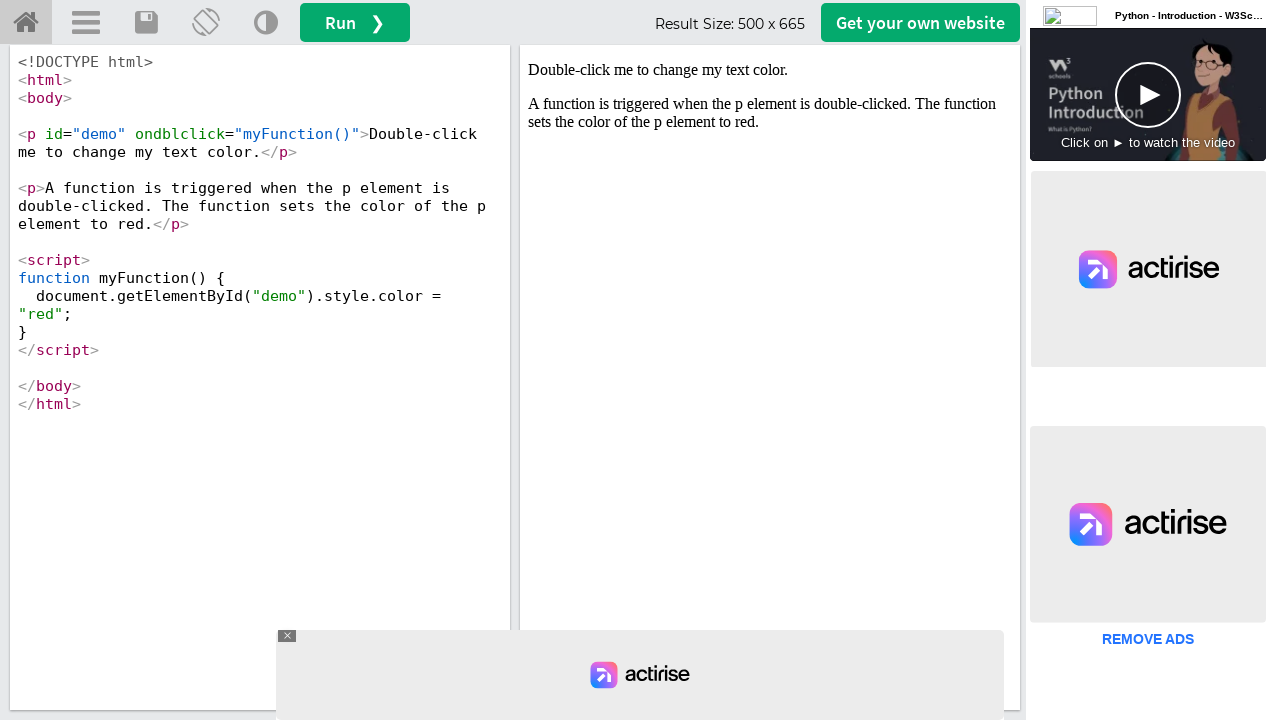

Double-clicked on text element with ID 'demo' to change its color at (770, 70) on #iframeResult >> internal:control=enter-frame >> #demo
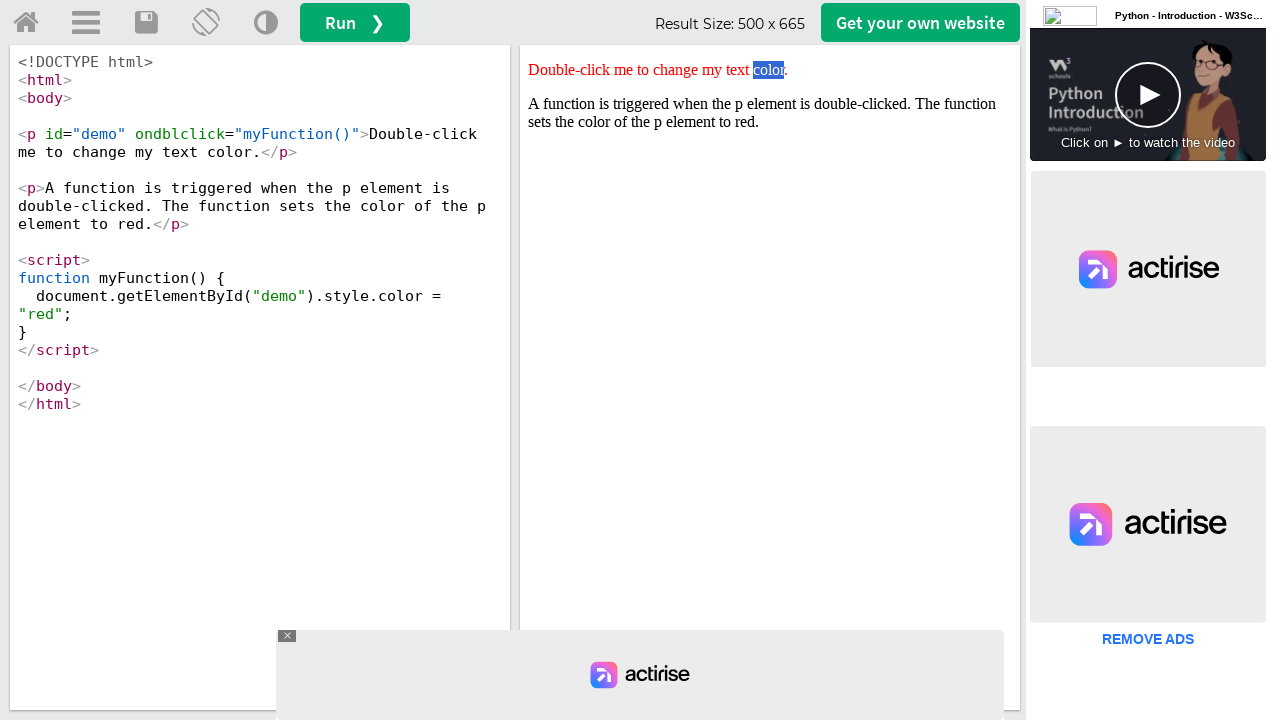

Located text element with ID 'demo' to verify color change
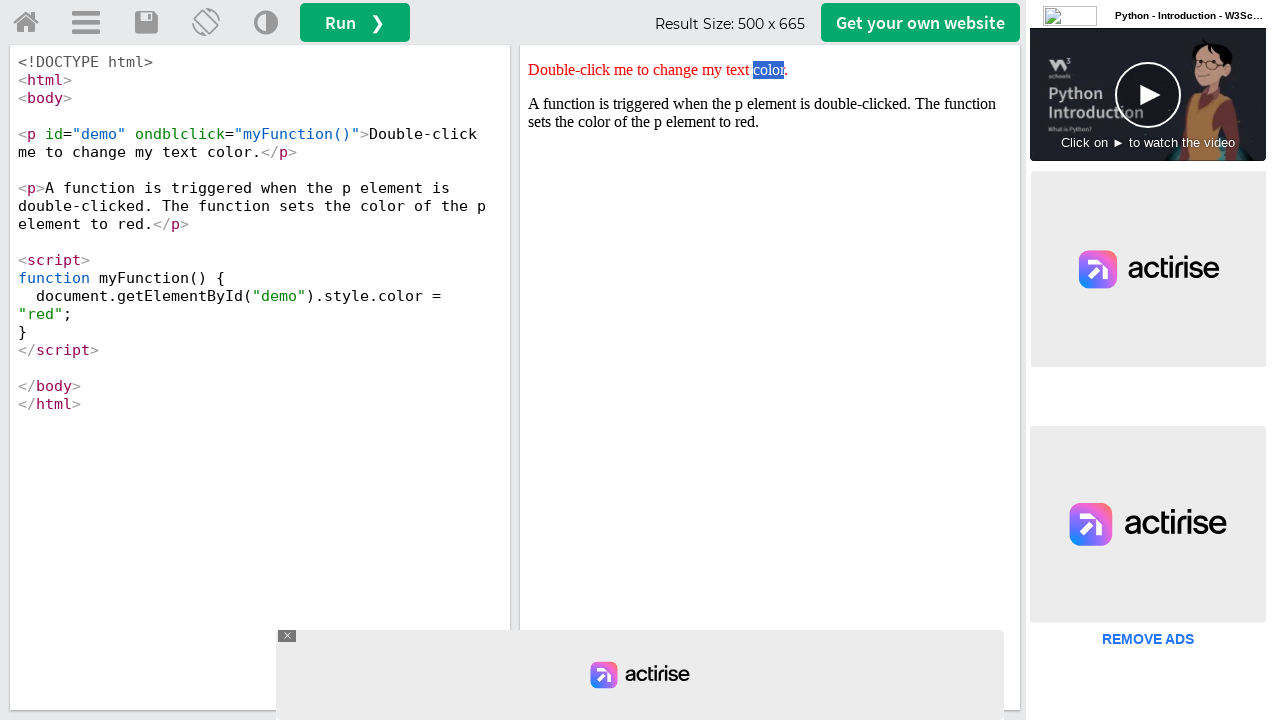

Retrieved style attribute from element: 'color: red;'
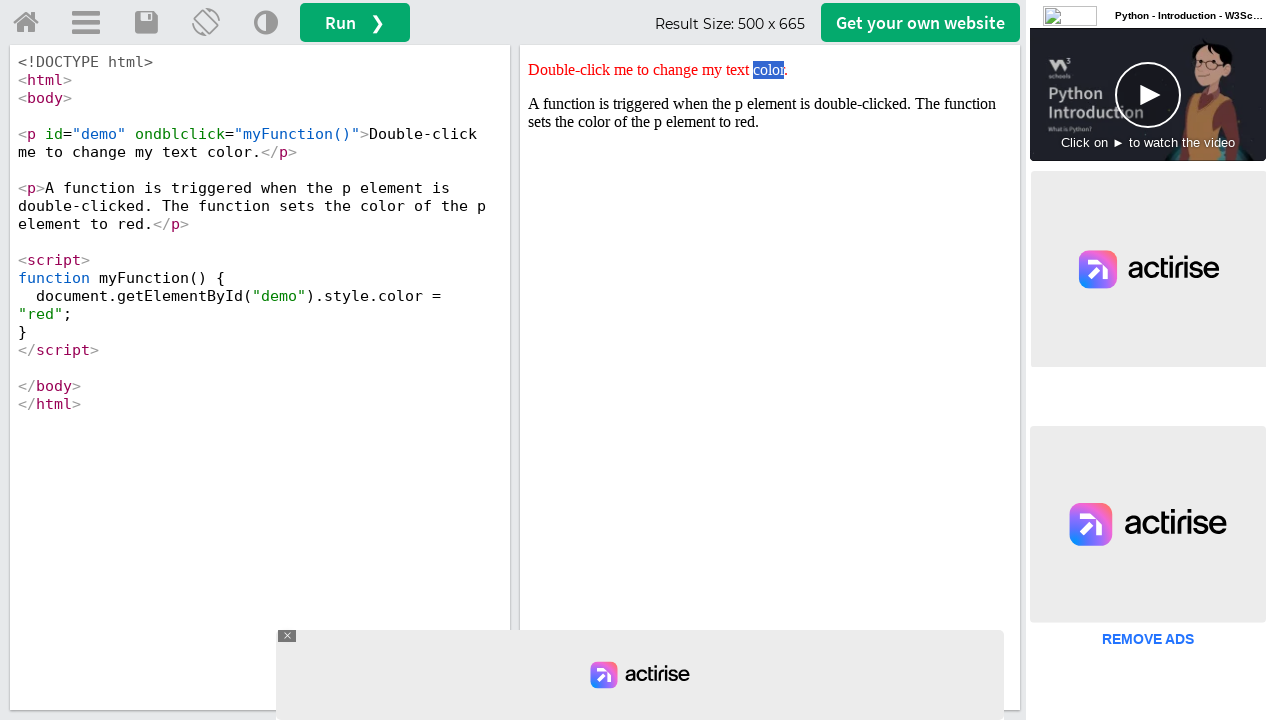

Assertion passed: 'red' color found in style attribute
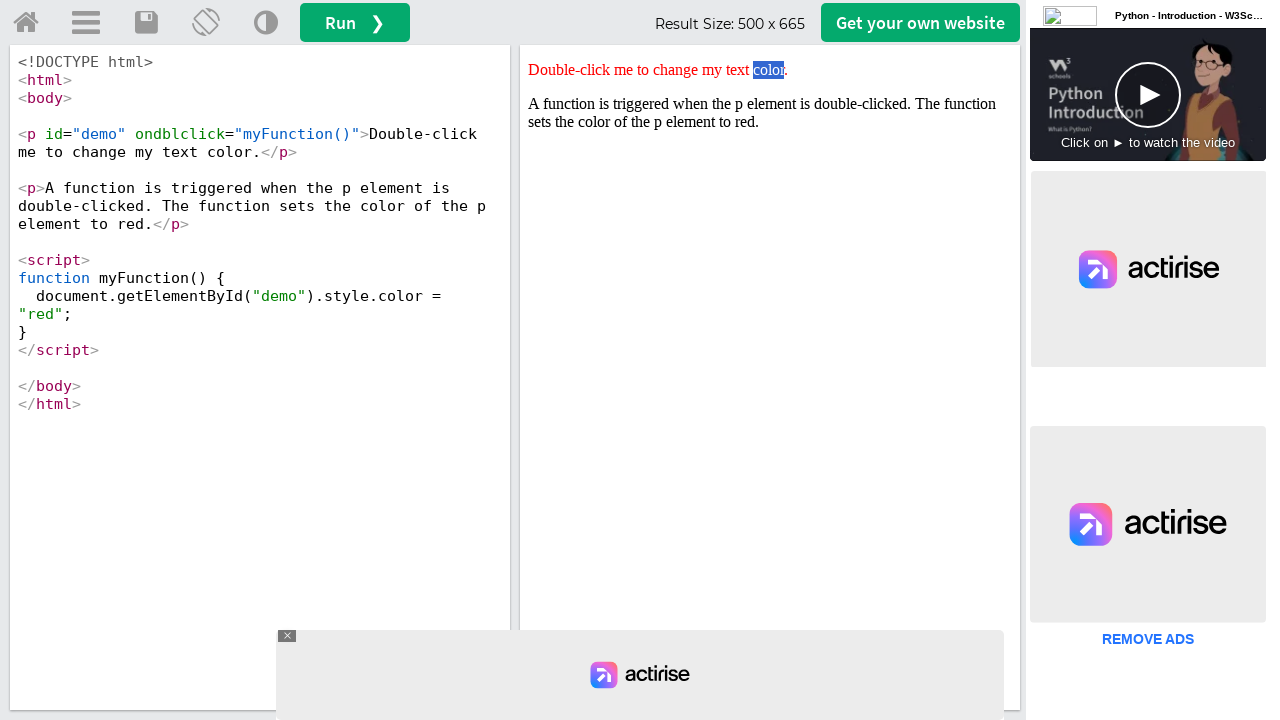

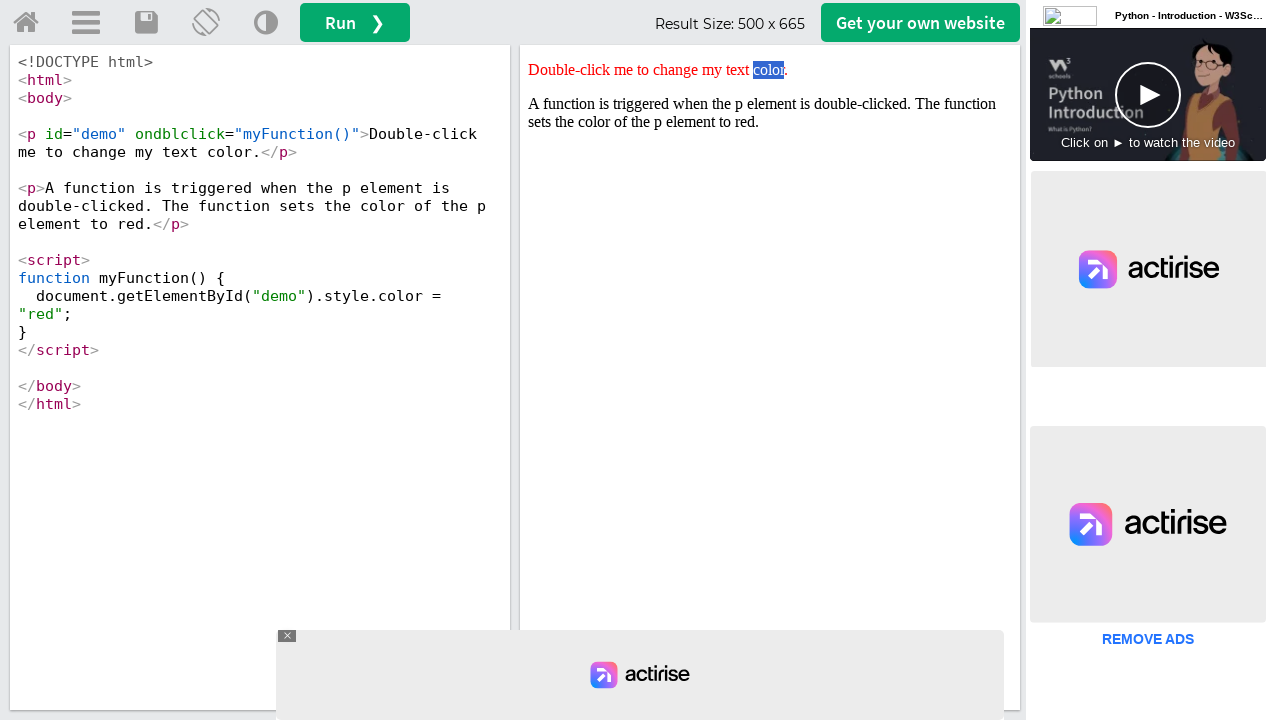